Tests explicit wait functionality by waiting for a price element to display "$100", then clicking a book button, calculating a mathematical value based on an input, entering the answer, and submitting the form.

Starting URL: http://suninjuly.github.io/explicit_wait2.html

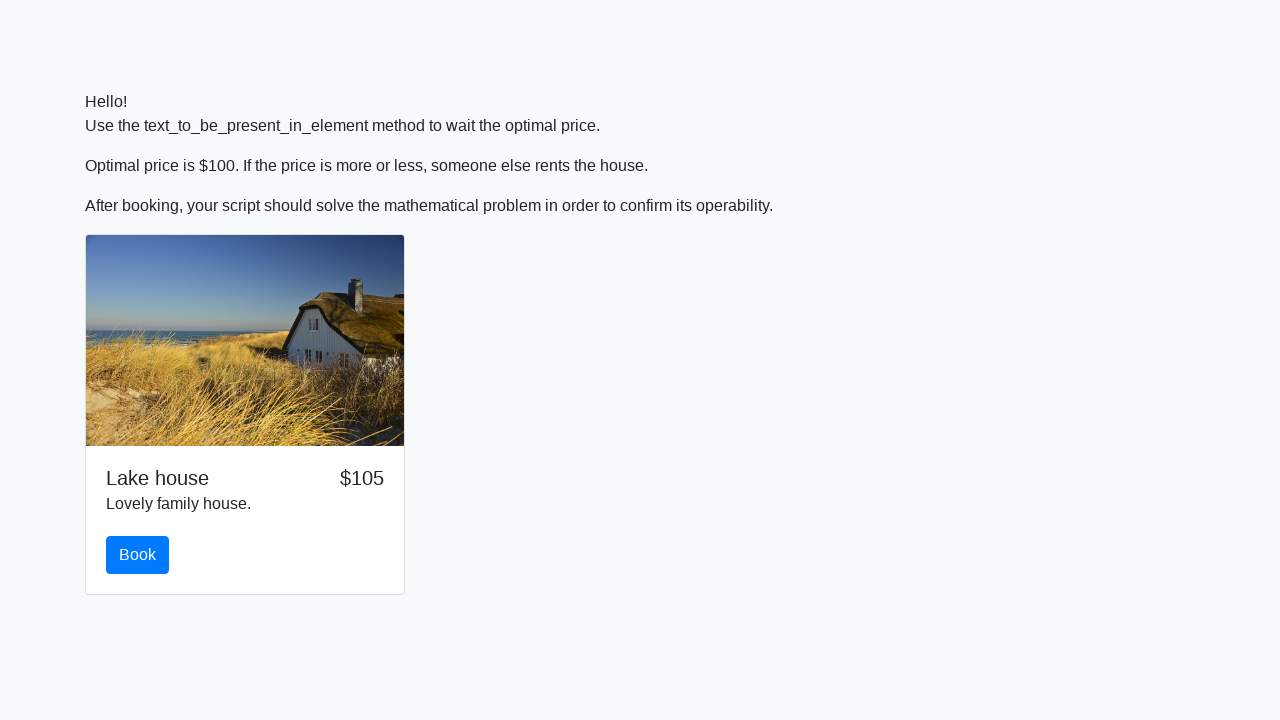

Waited for price element to display '$100'
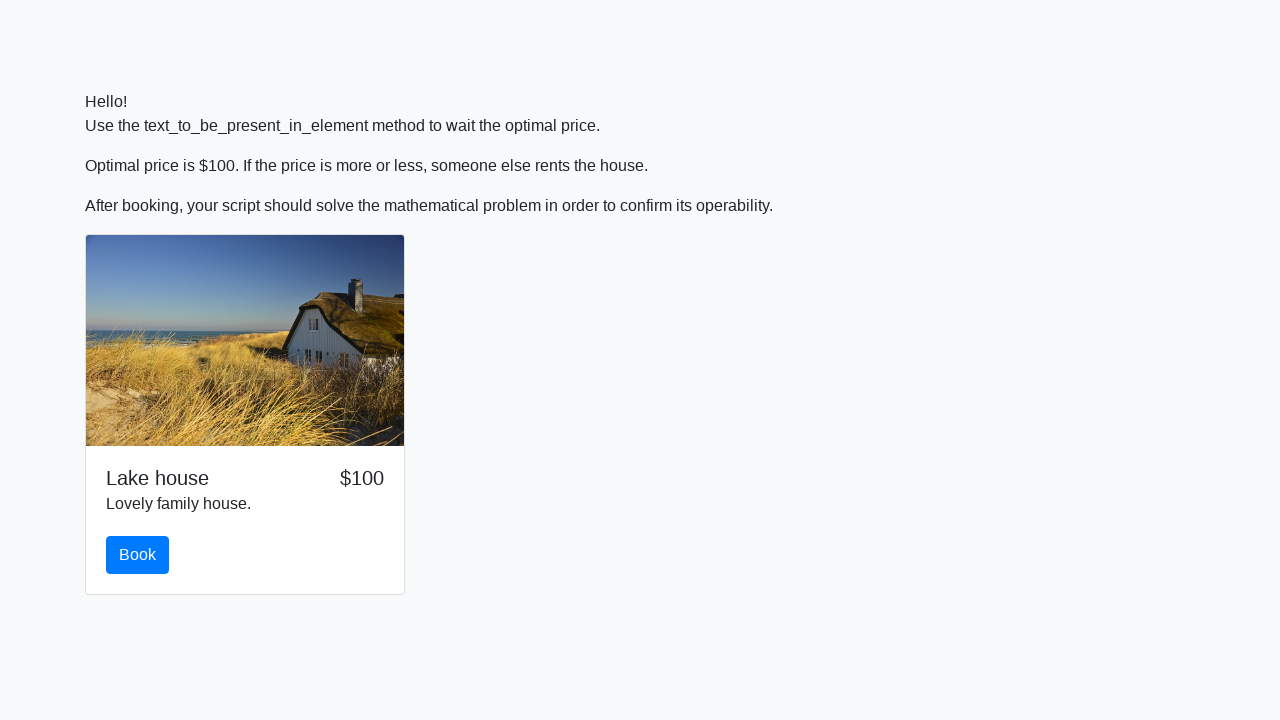

Clicked the book button at (138, 555) on #book
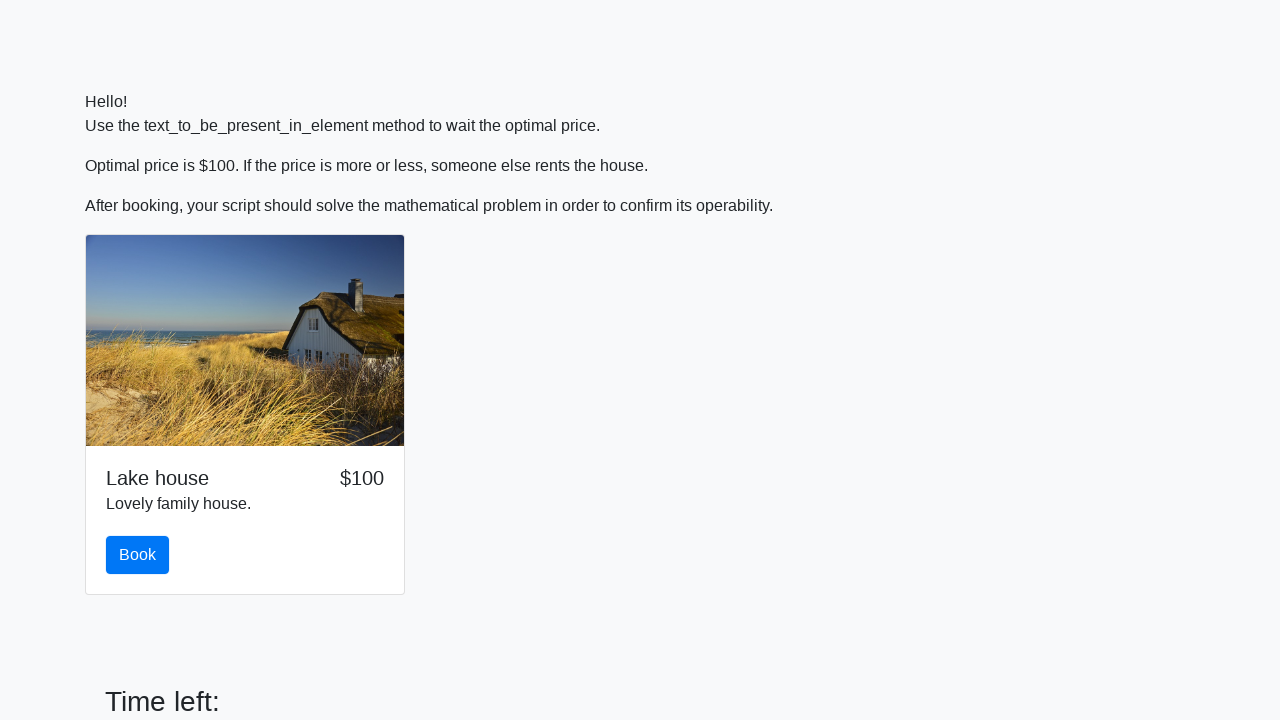

Retrieved input value for mathematical calculation
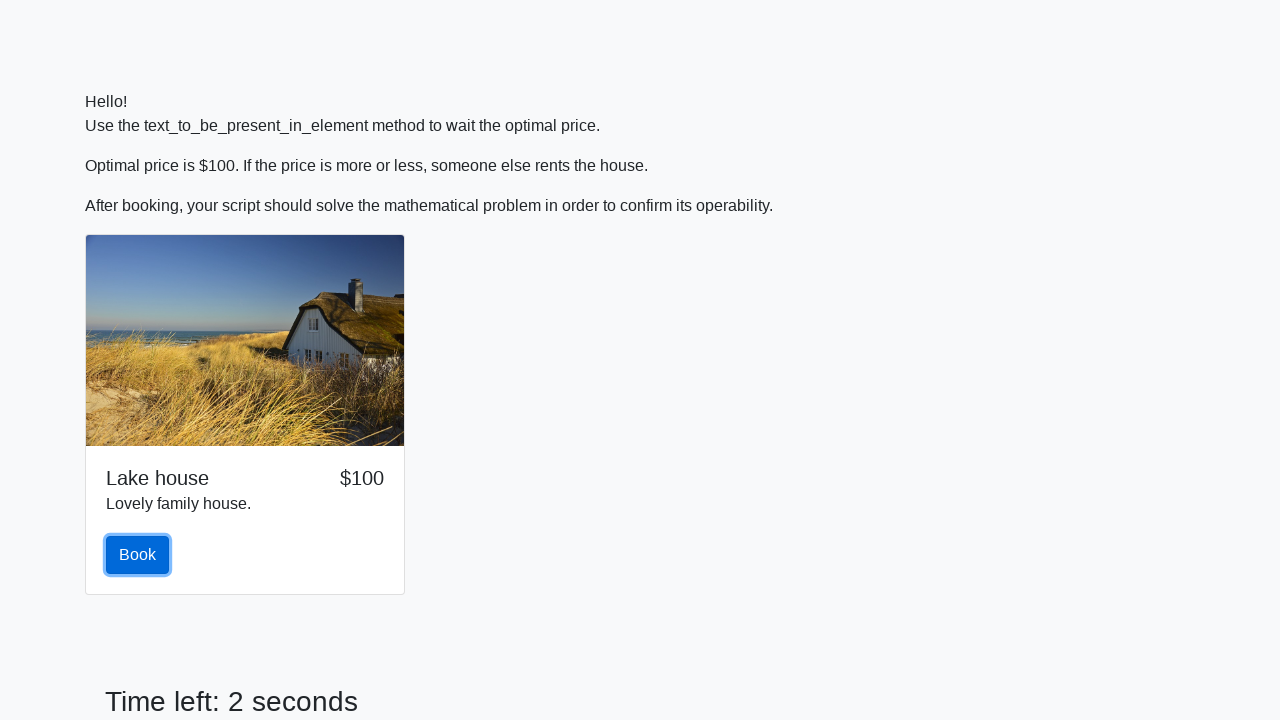

Calculated answer using logarithmic formula with input value '316'
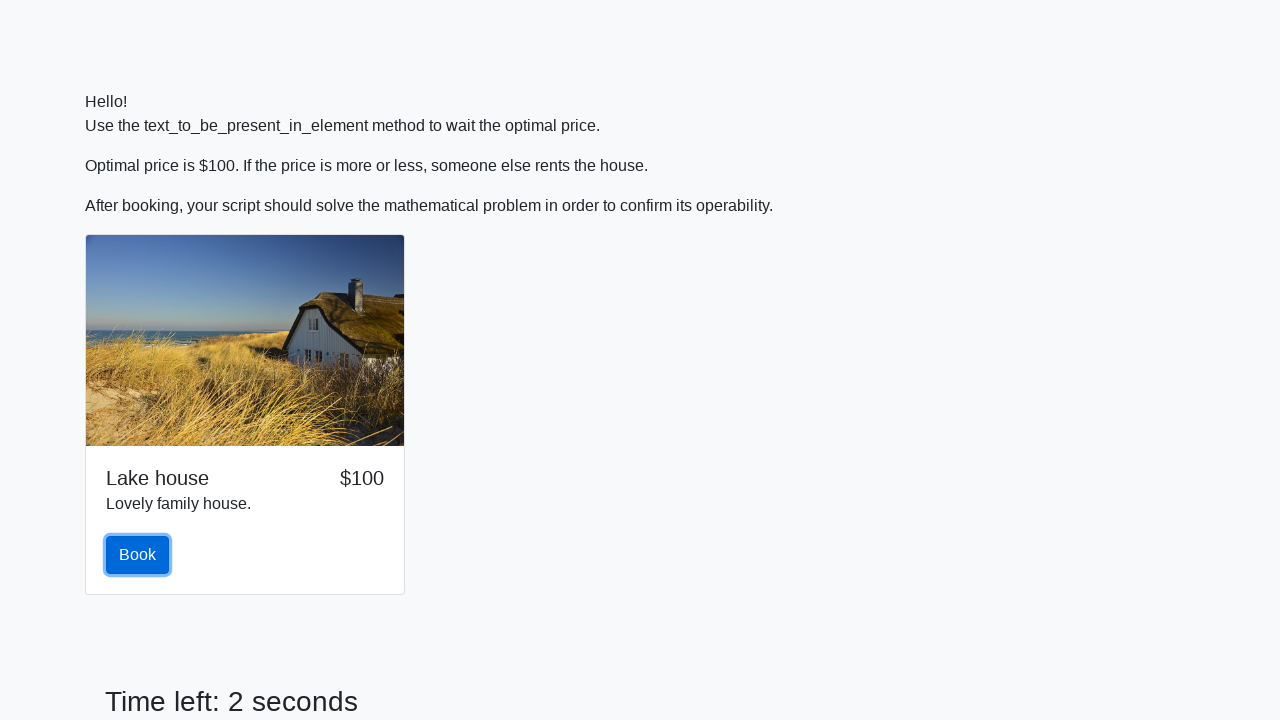

Entered calculated answer '2.448022047791074' into answer field on #answer
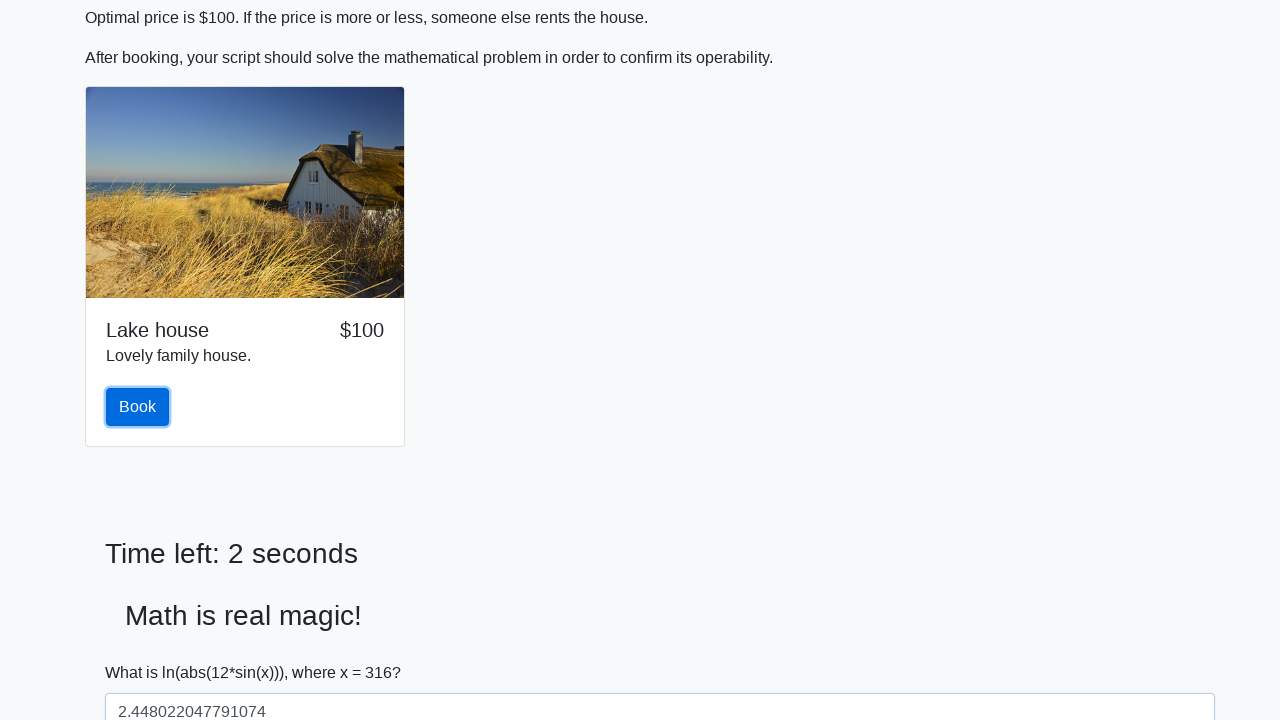

Clicked the solve button to submit the form at (143, 651) on #solve
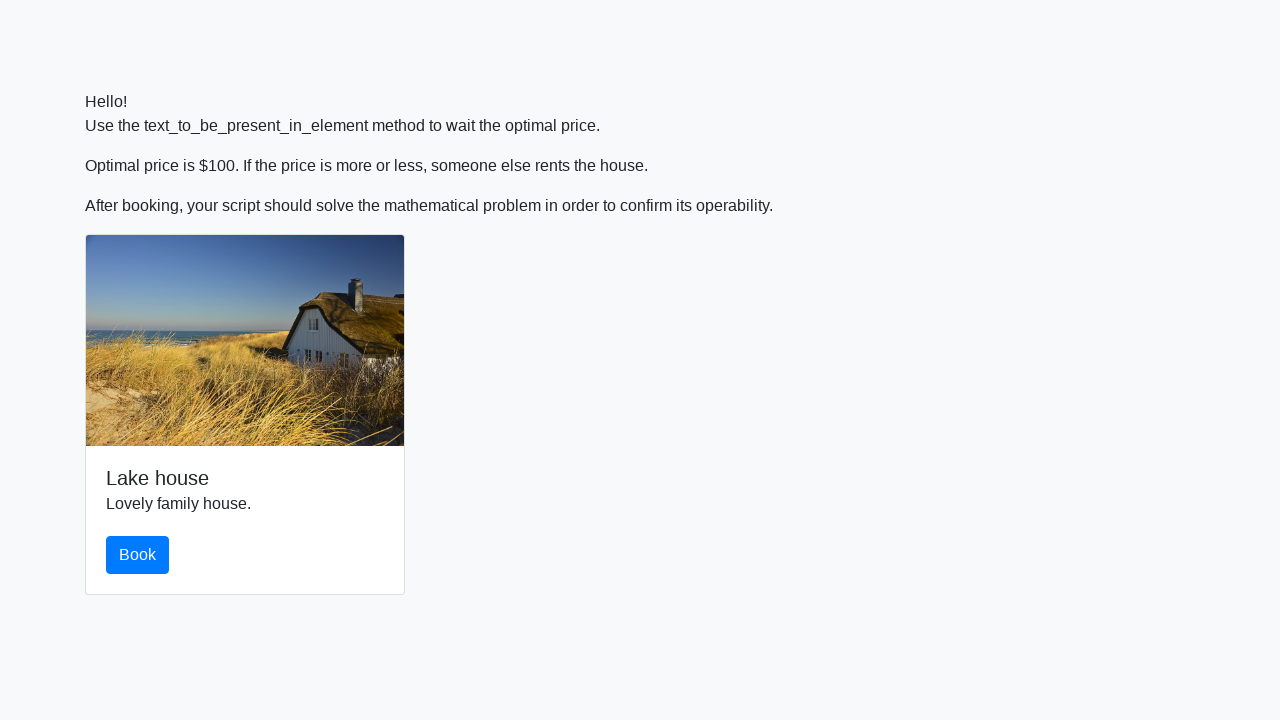

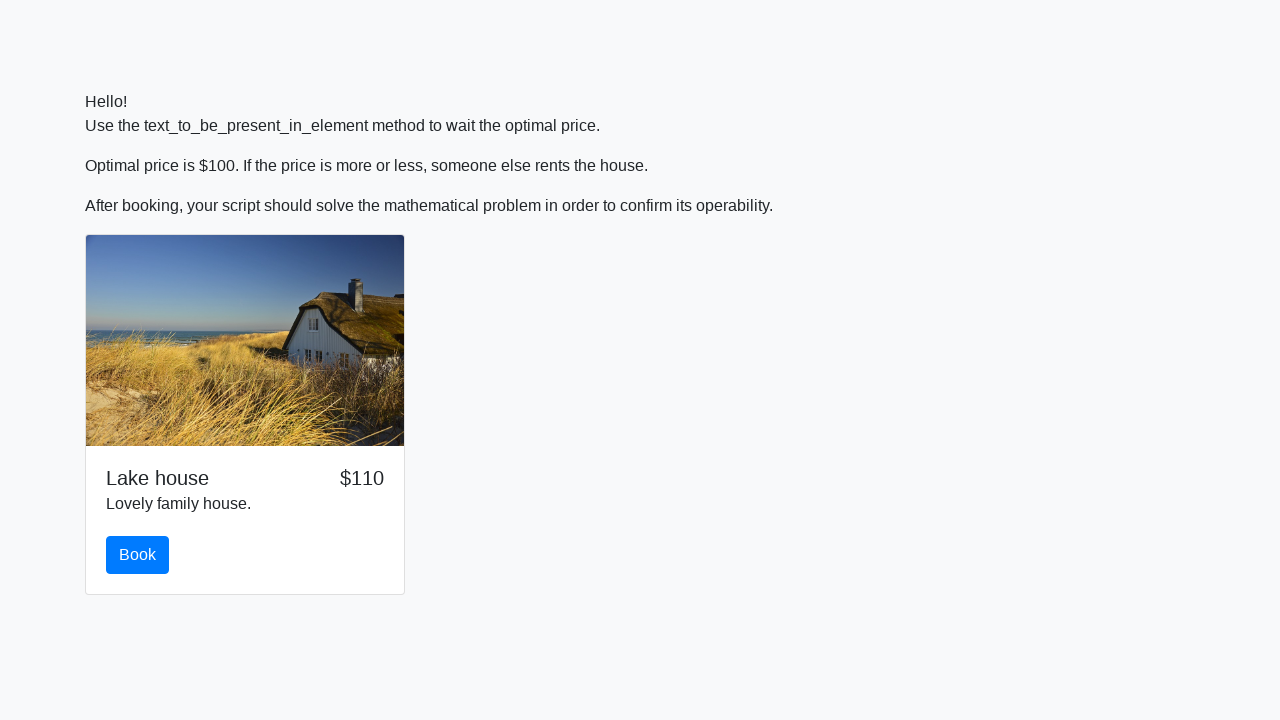